Tests keyboard input functionality by entering text into a name field

Starting URL: https://formy-project.herokuapp.com/keypress

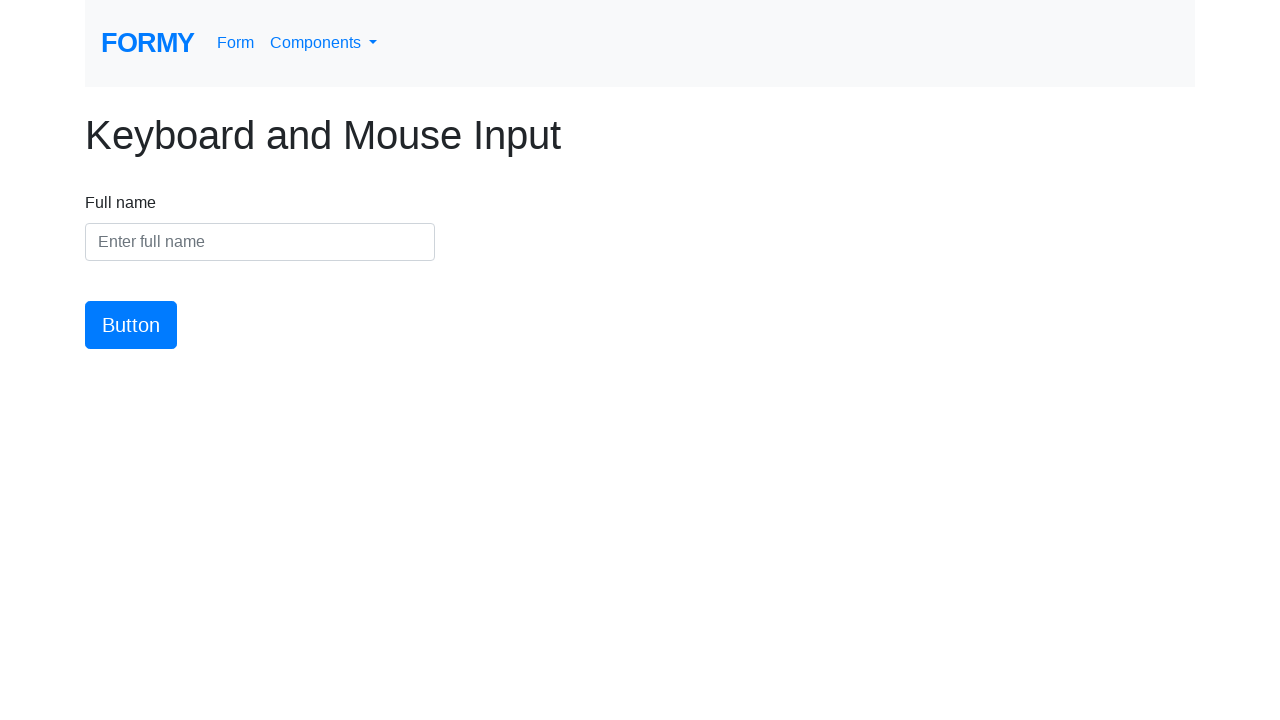

Entered 'Cristian Barbu' into the name field on #name
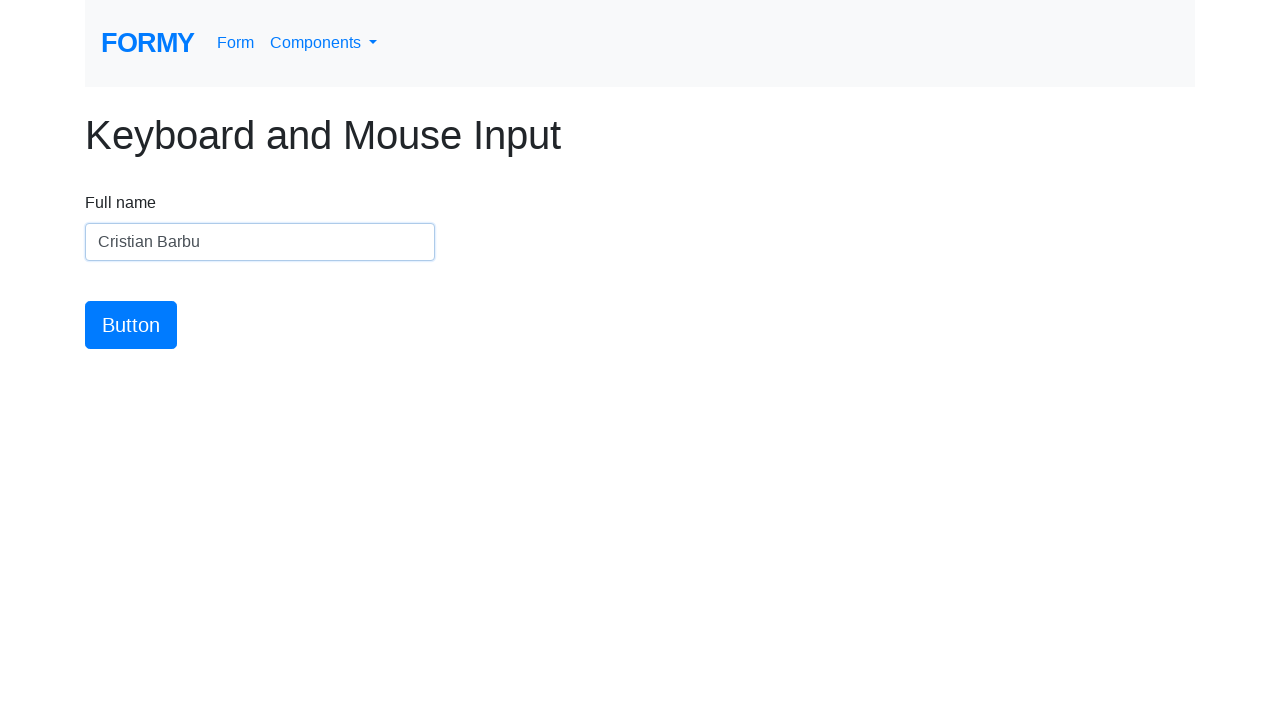

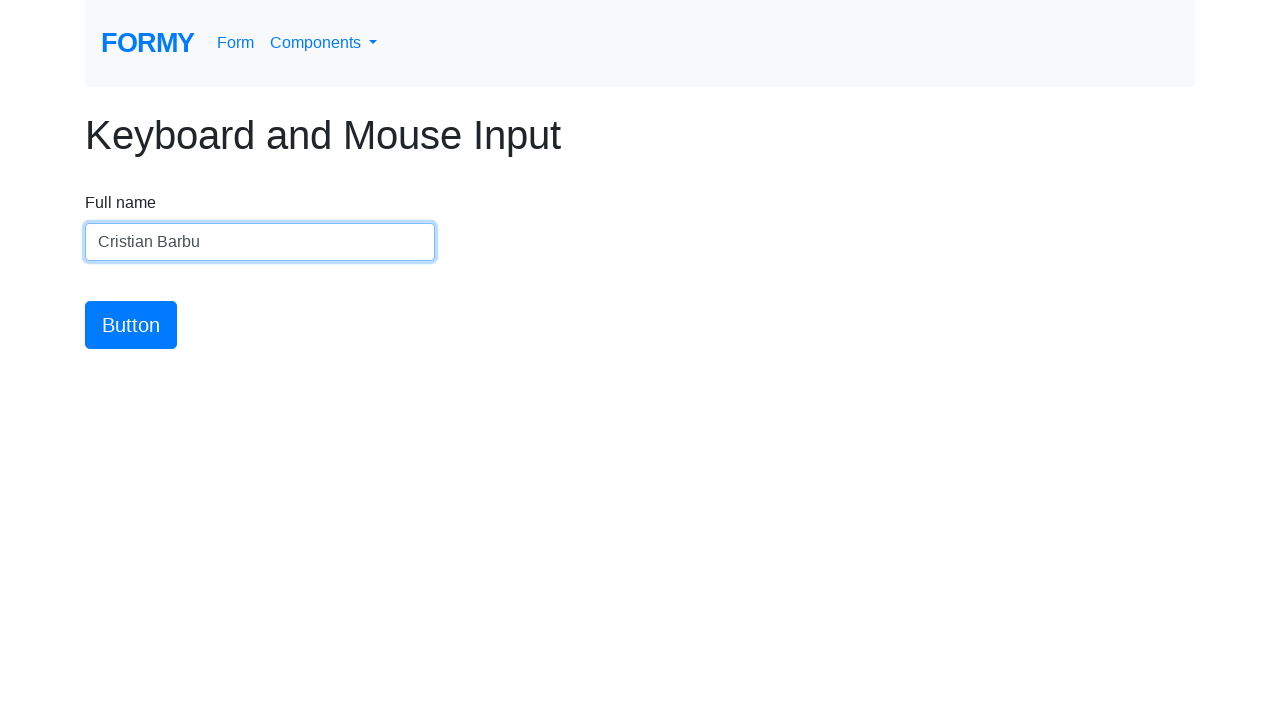